Tests keyboard shortcuts on GeeksforGeeks website by sending various control key combinations

Starting URL: https://www.geeksforgeeks.org/

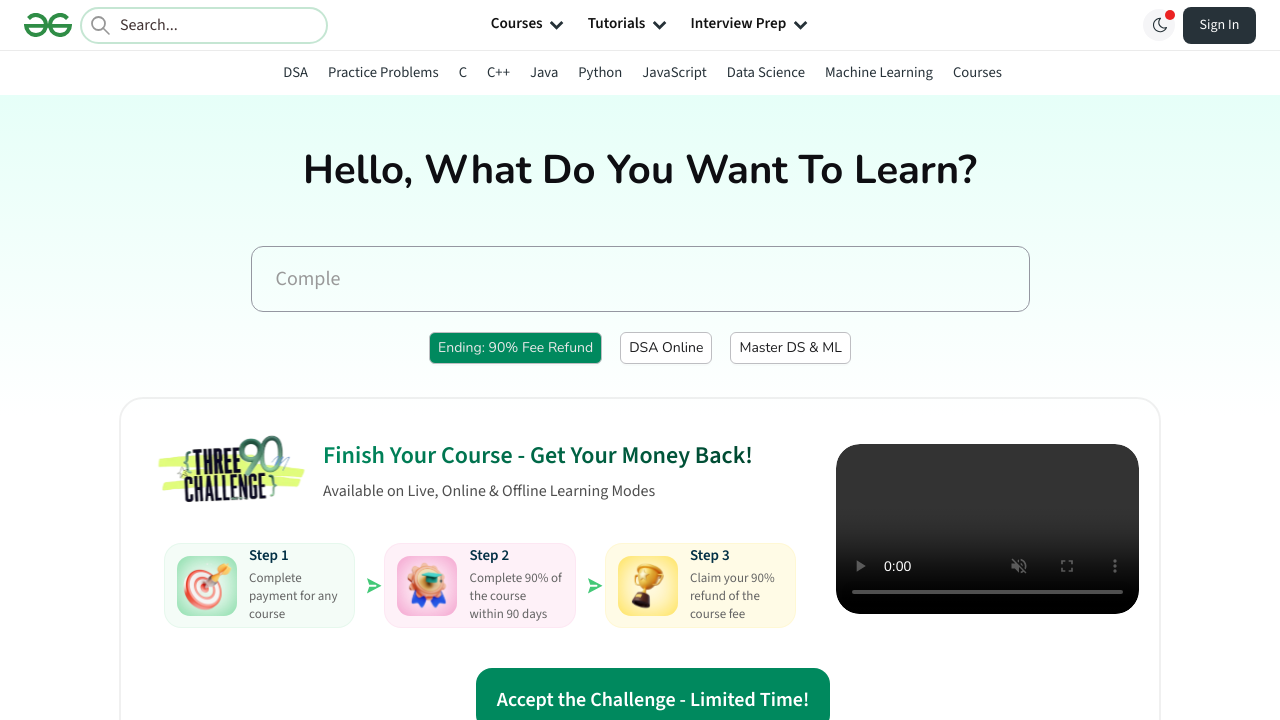

Pressed Control key down
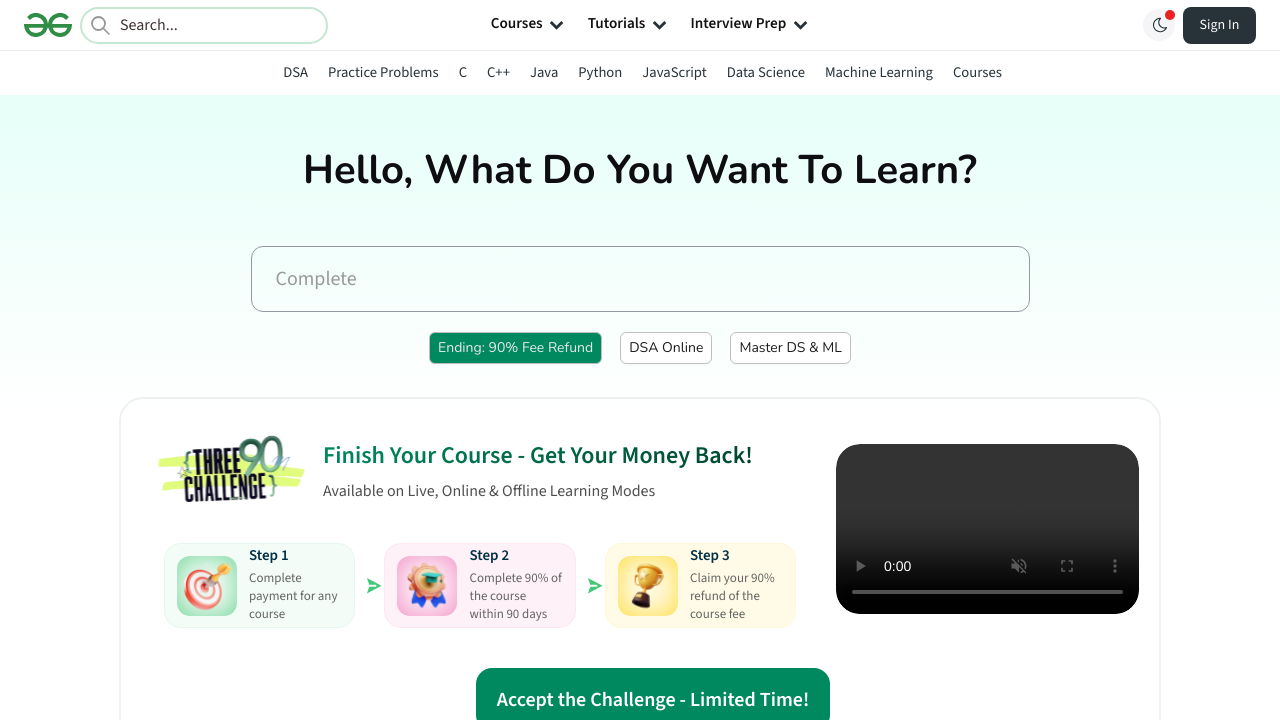

Pressed 'f' key - Ctrl+F (Find) shortcut
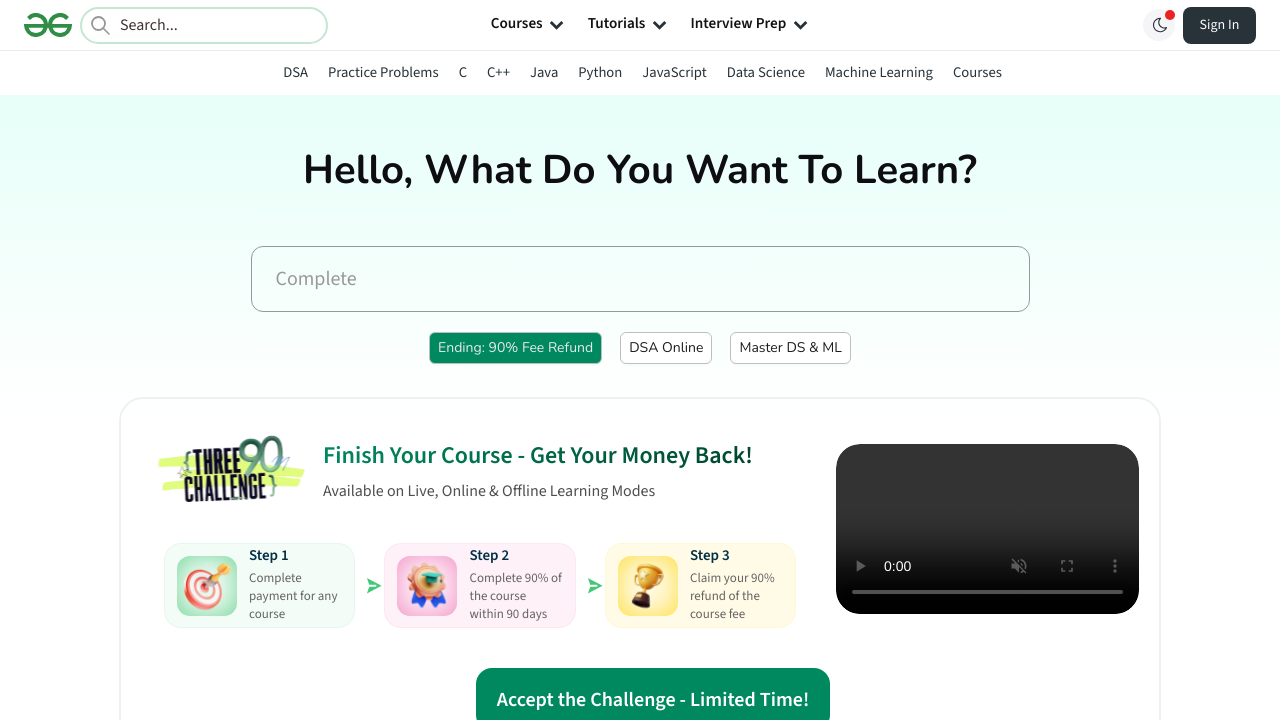

Released Control key
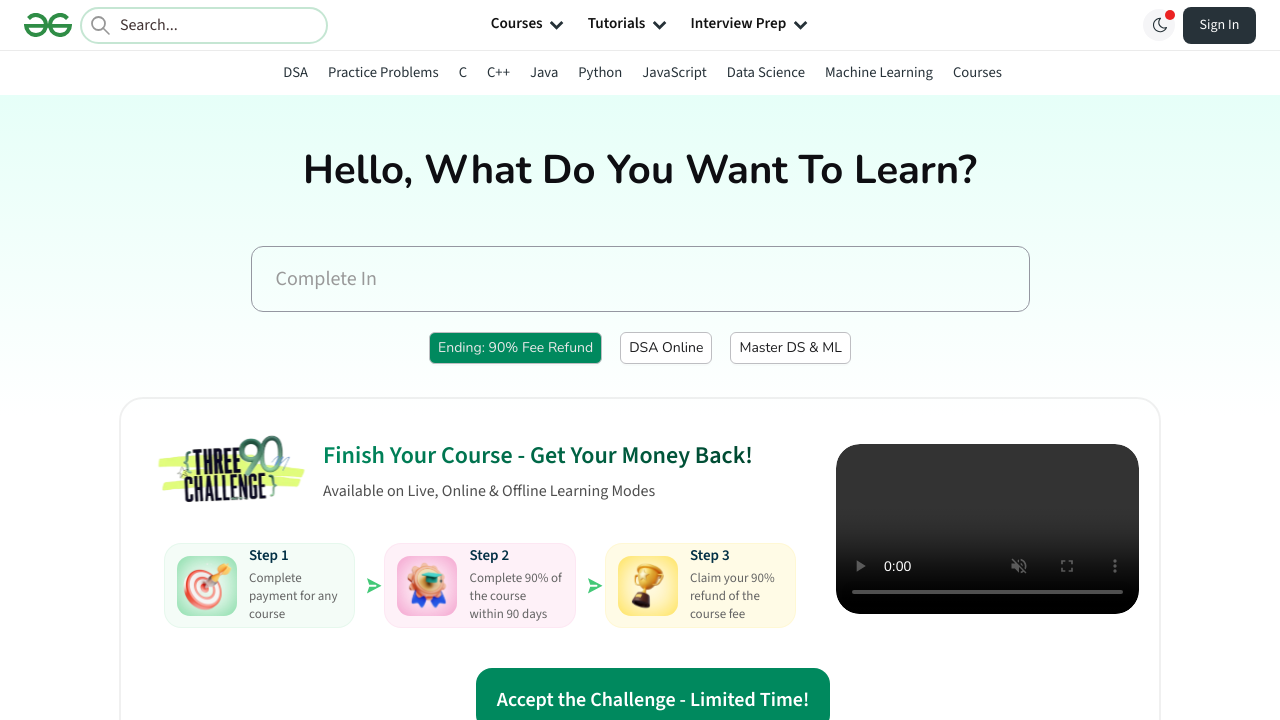

Pressed Control key down
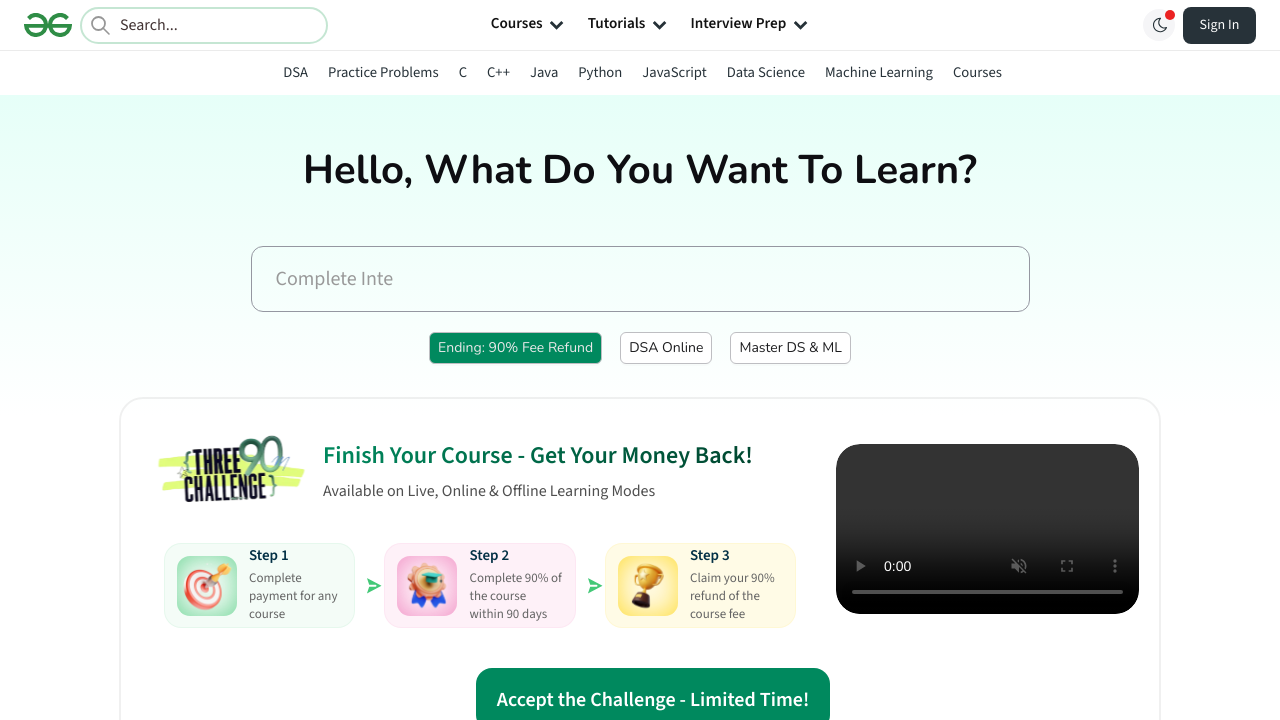

Pressed 'a' key - Ctrl+A (Select All) shortcut
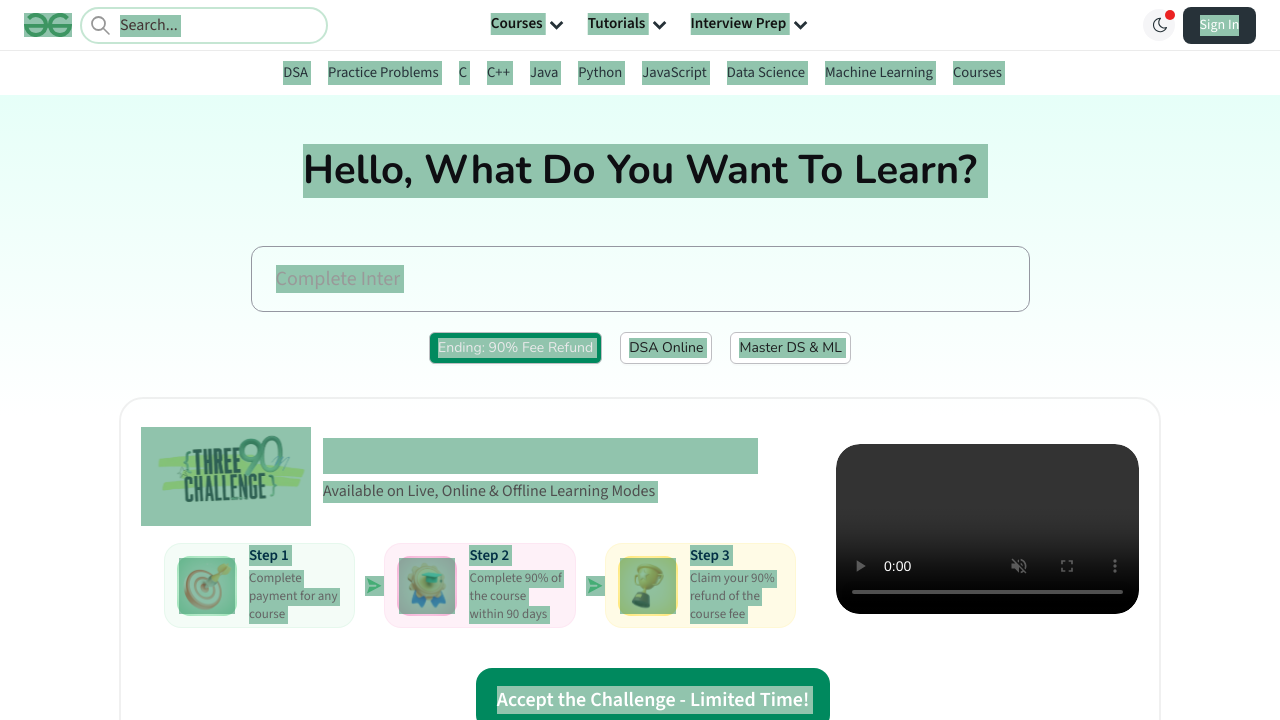

Released Control key
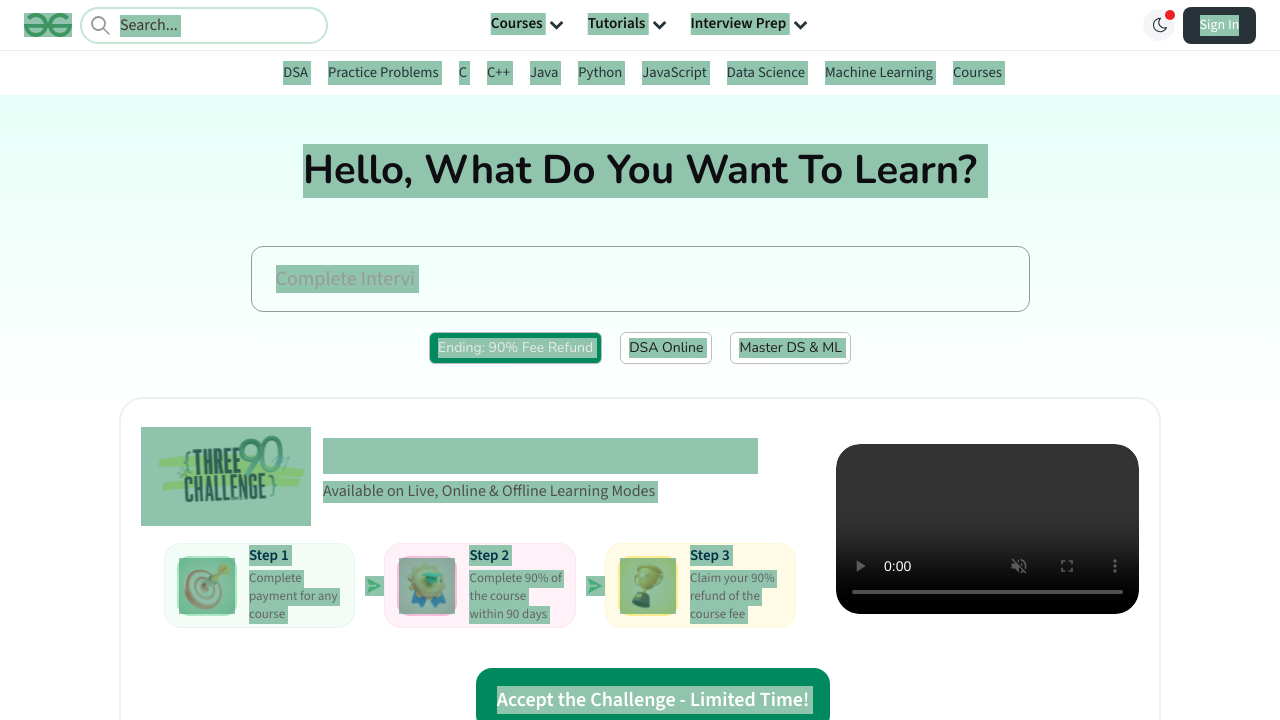

Pressed Control key down
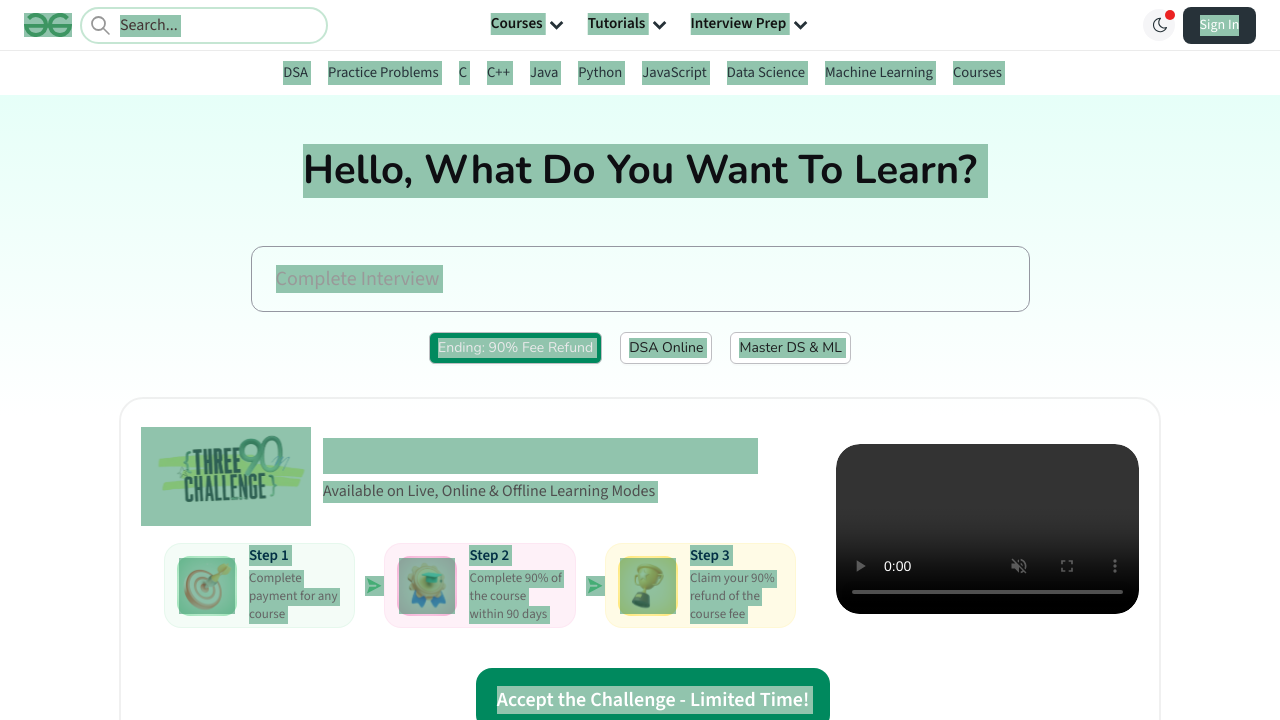

Pressed 't' key - Ctrl+T (New Tab) shortcut
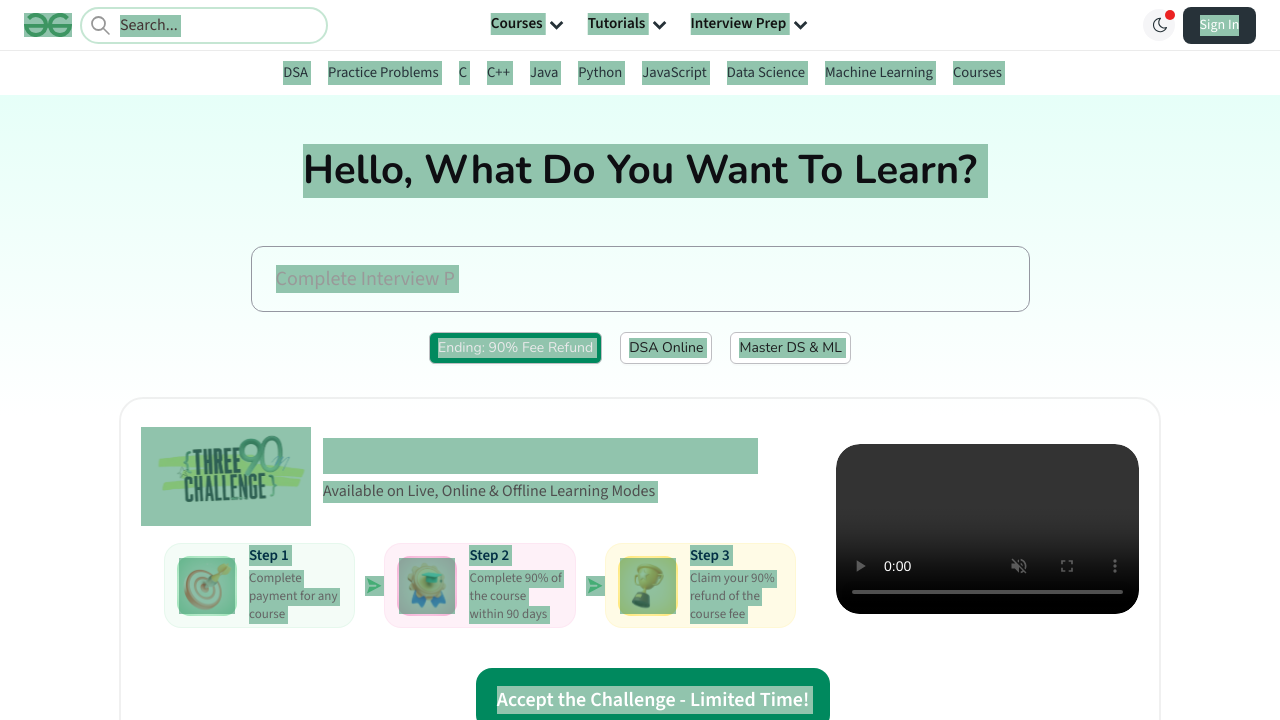

Released Control key
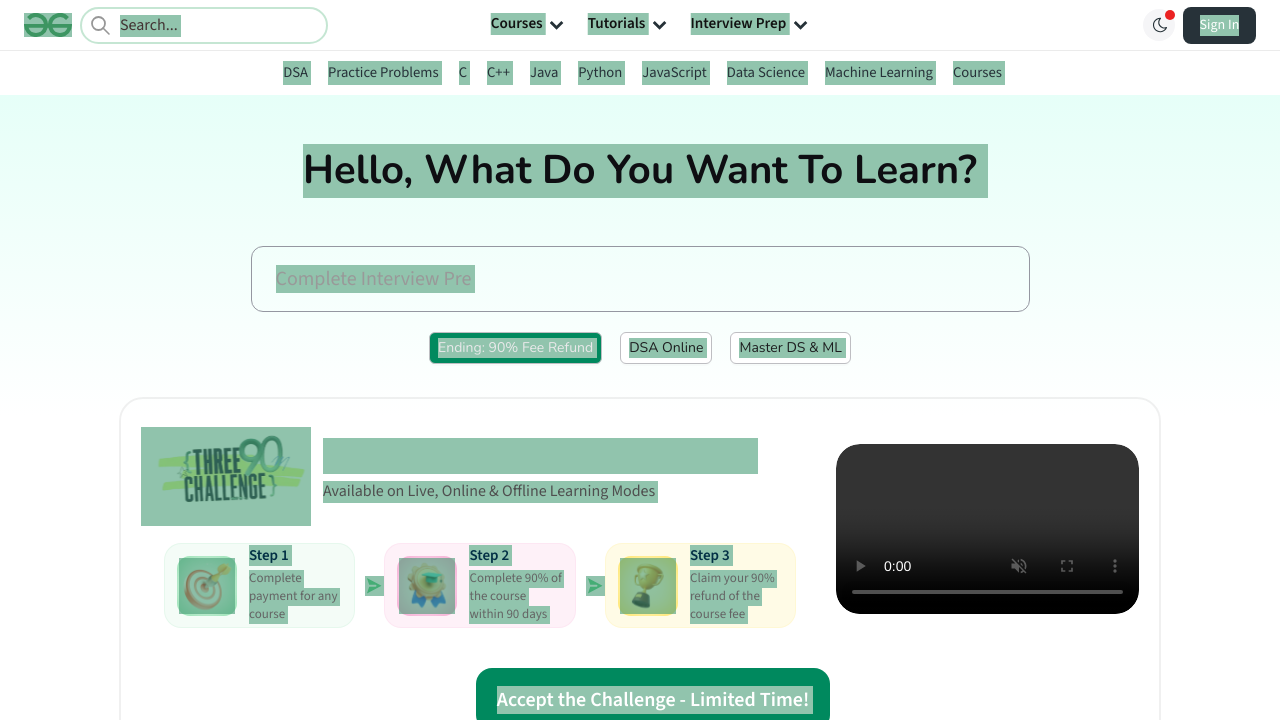

Pressed Control key down
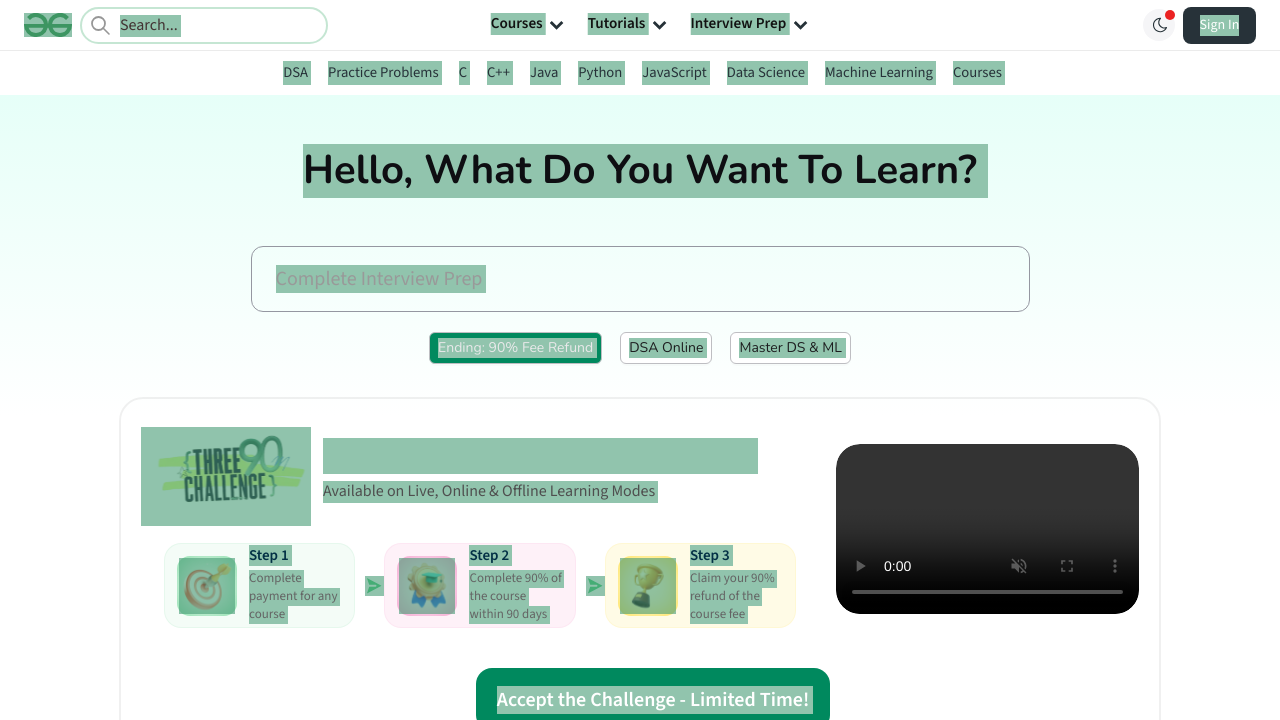

Pressed 'j' key - Ctrl+J (Downloads) shortcut
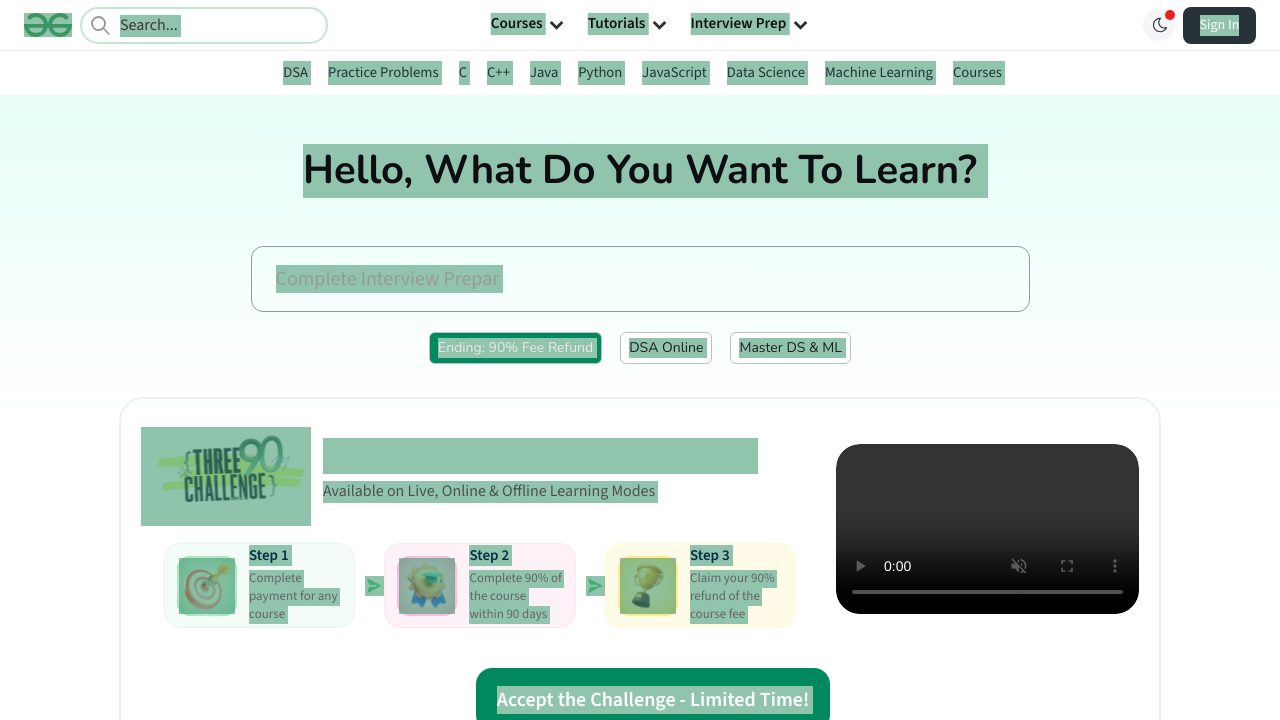

Released Control key
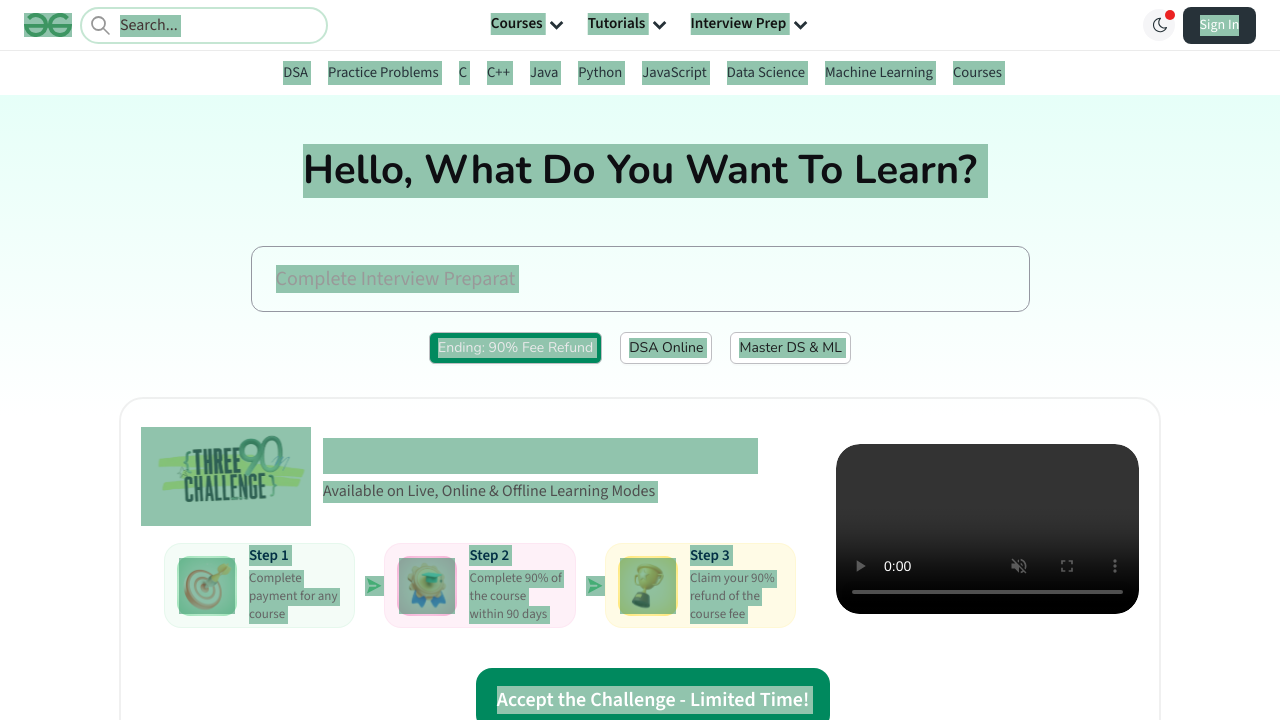

Pressed Control key down
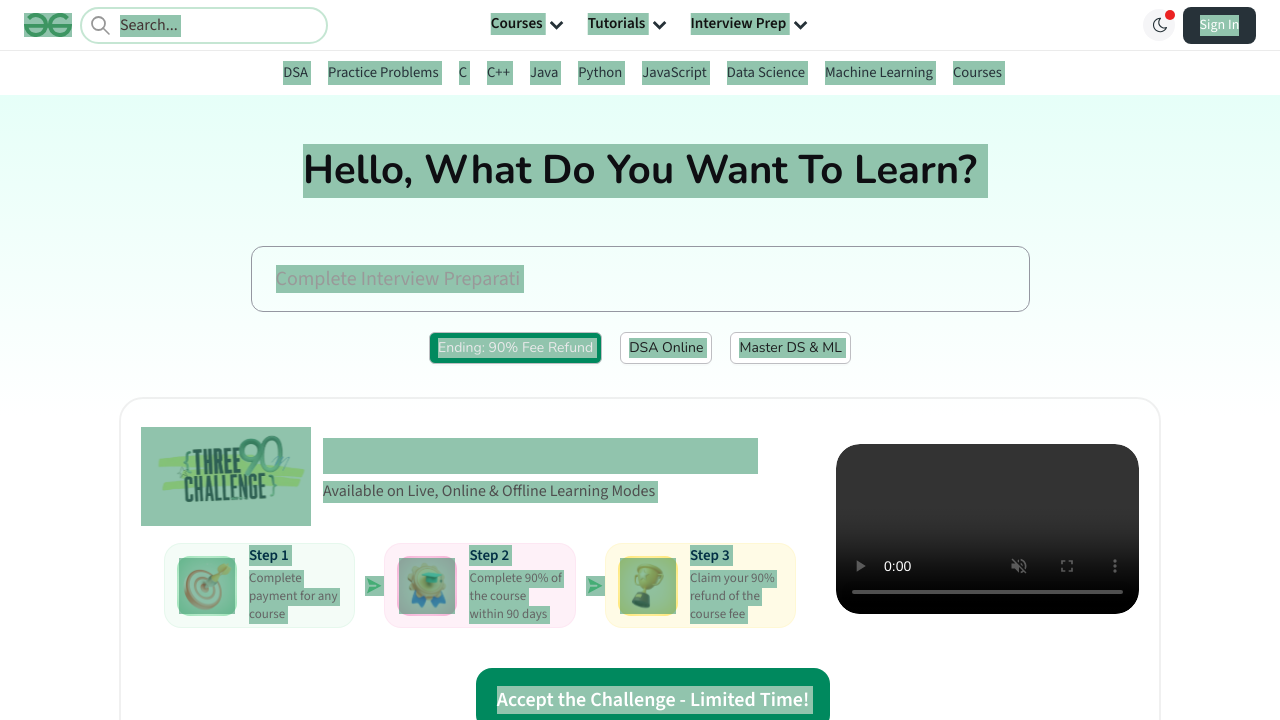

Pressed 'b' key - Ctrl+B (Bookmarks) shortcut
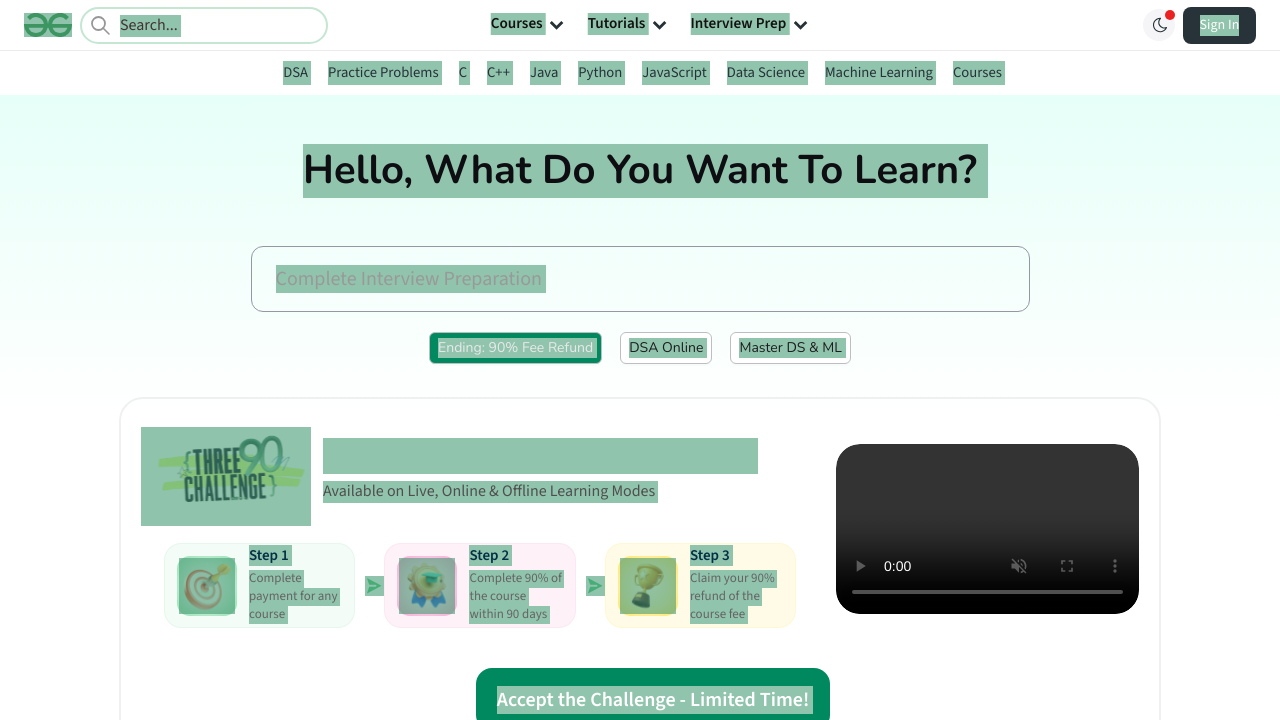

Released Control key
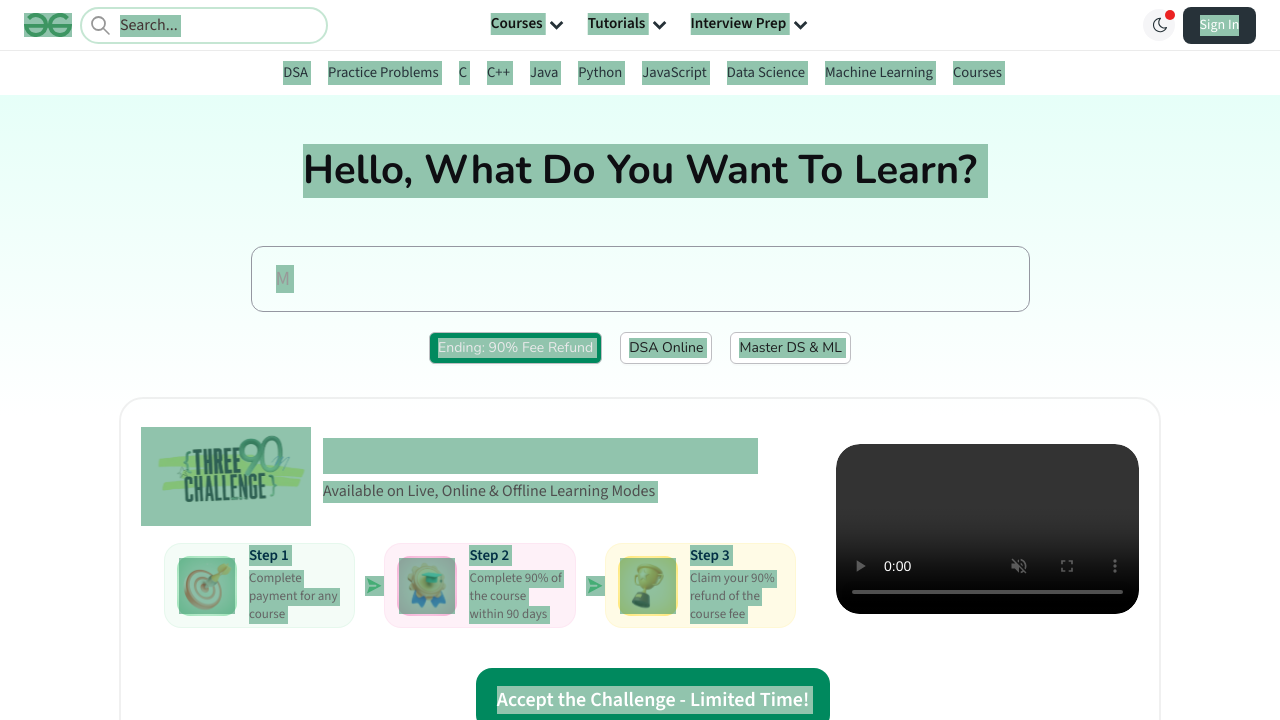

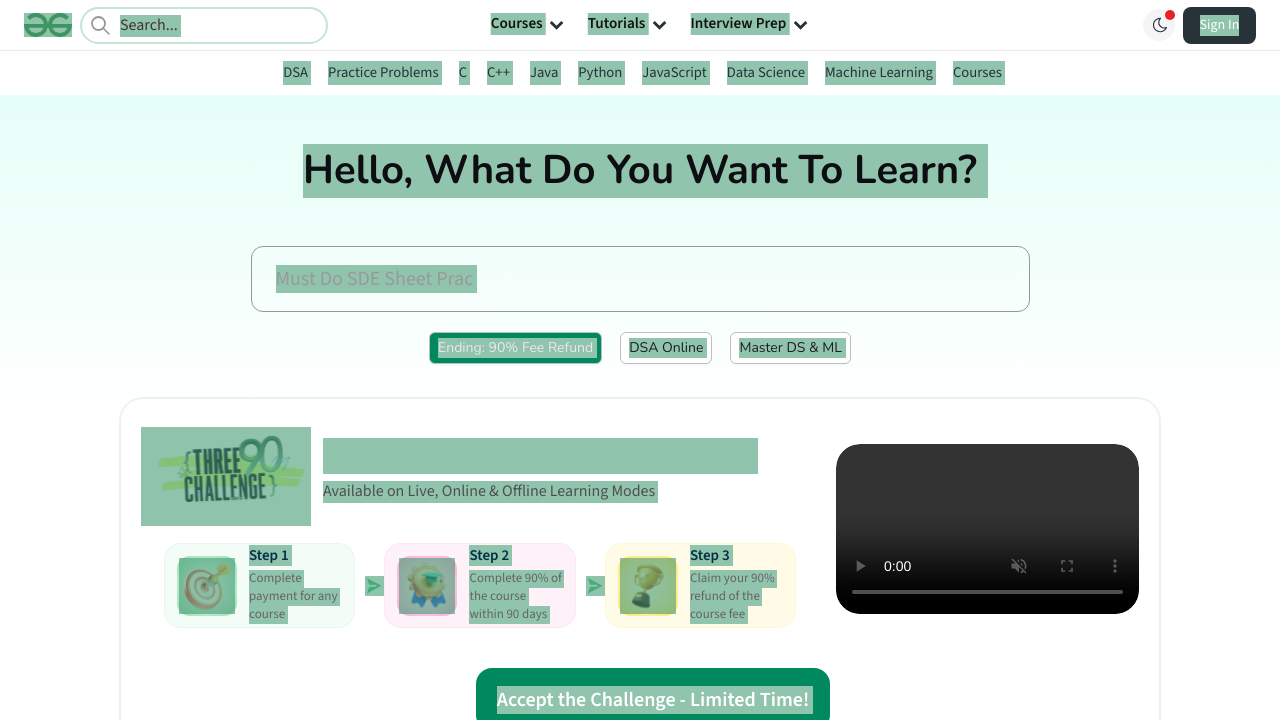